Navigates to the Brazilian COVID health statistics page and clicks on a button element to interact with the page interface

Starting URL: https://covid.saude.gov.br/

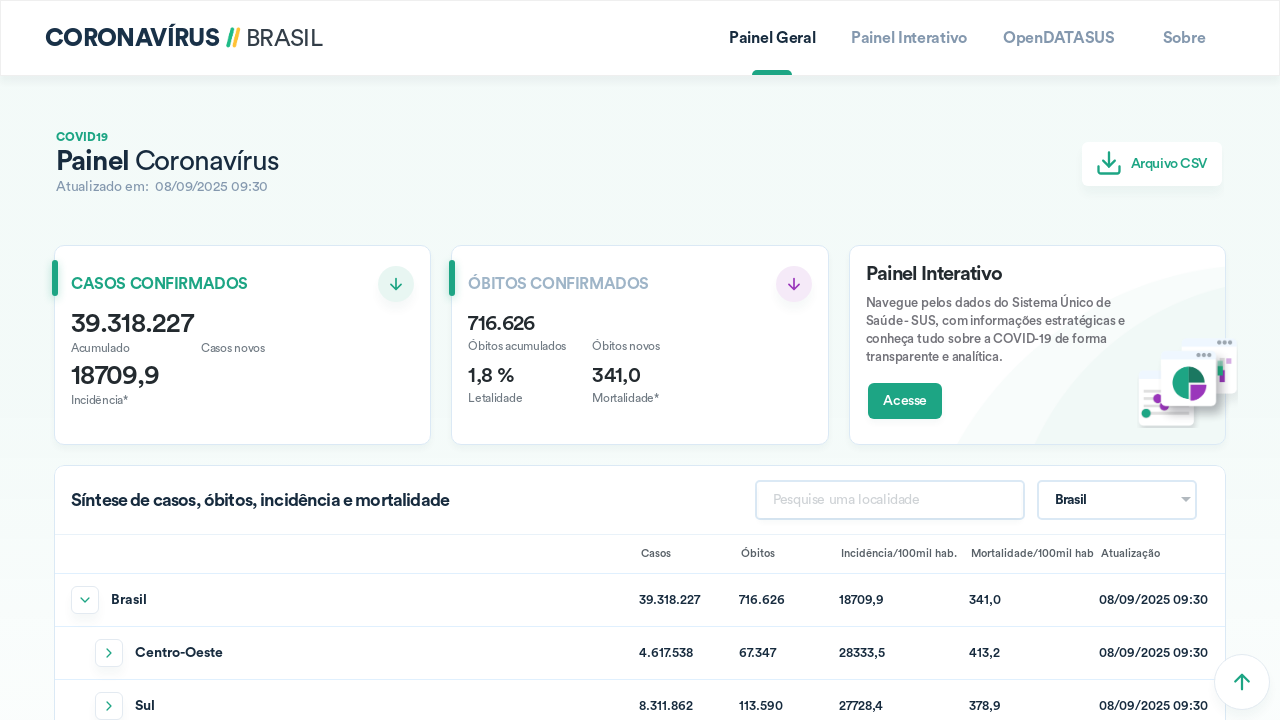

Waited for ion-button elements to load on COVID statistics page
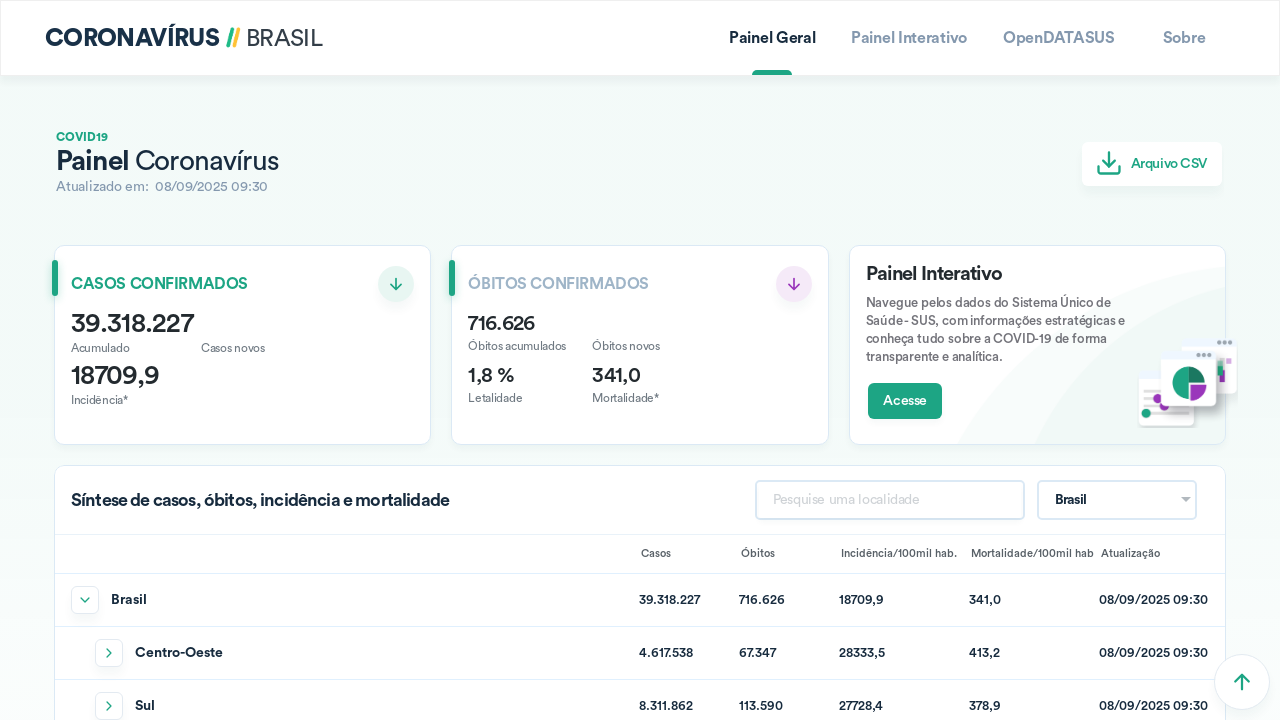

Located all ion-button elements on the page
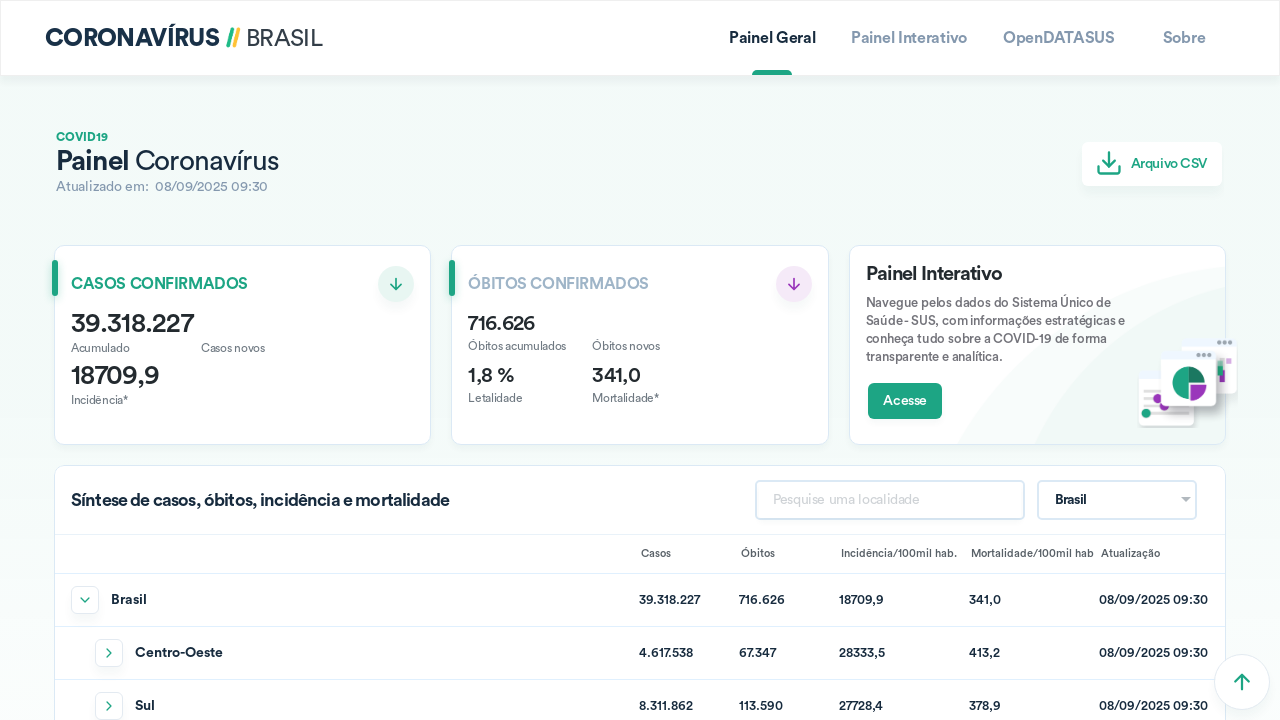

Clicked the 4th button (CSV export button) at (1184, 38) on ion-button >> nth=3
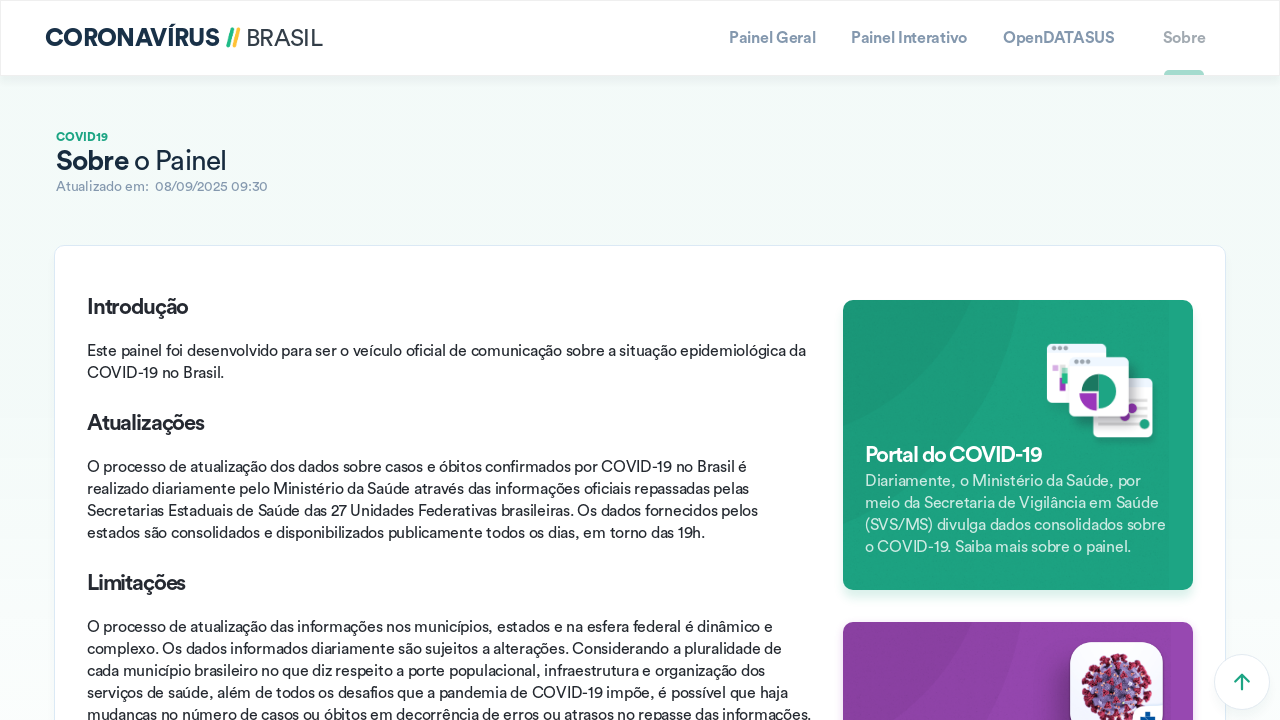

Waited 2 seconds for button action to complete
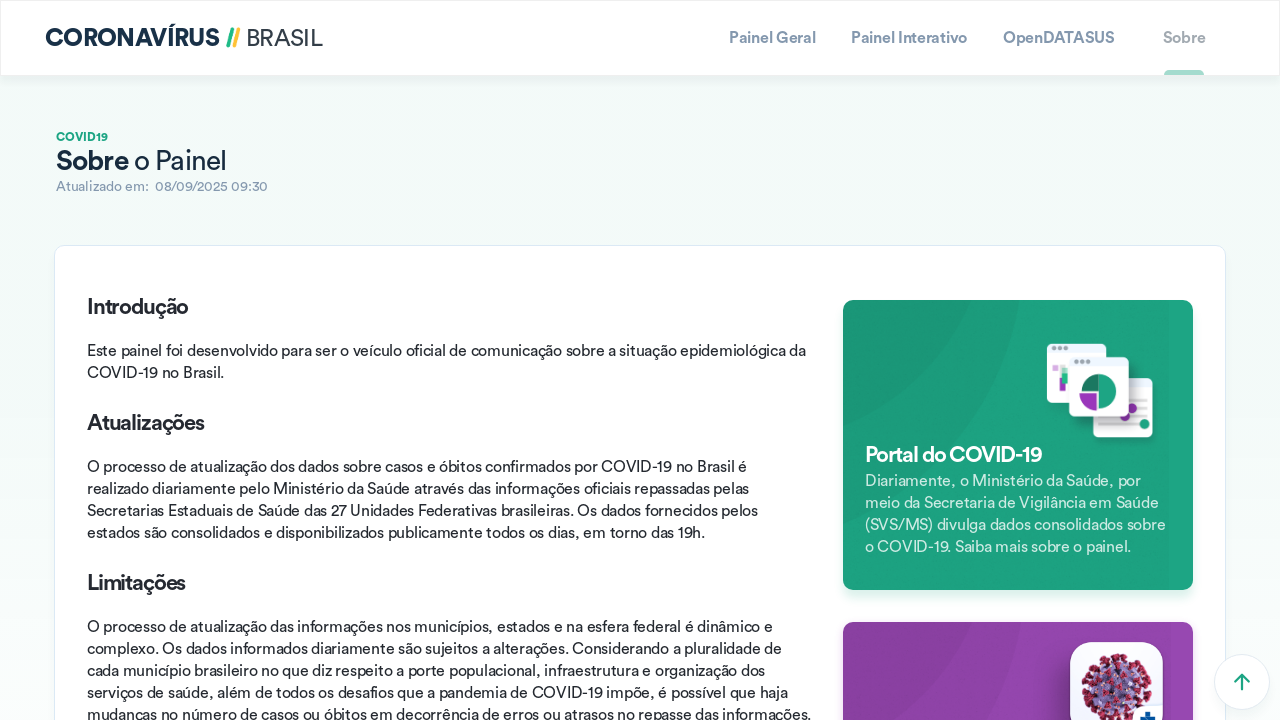

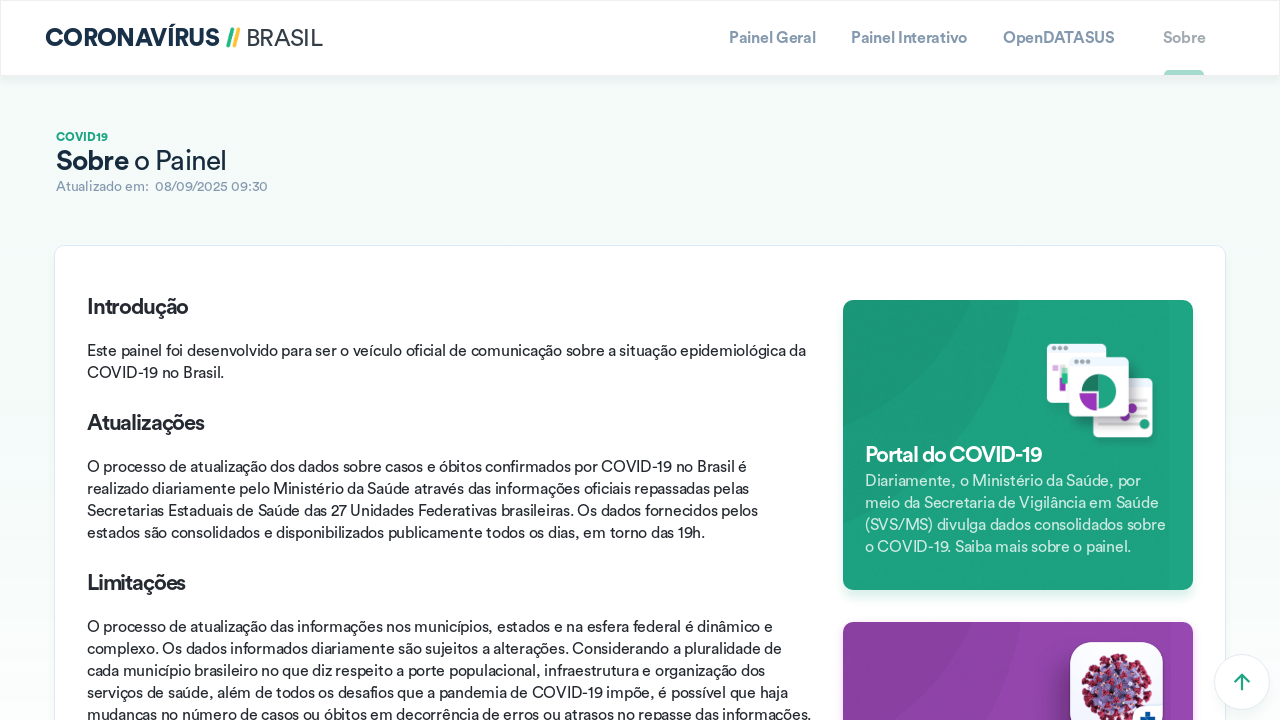